Tests error handling for empty input, exceeding character limit, and duplicate task validation in the todo app

Starting URL: https://www.techglobal-training.com/frontend/todo-list

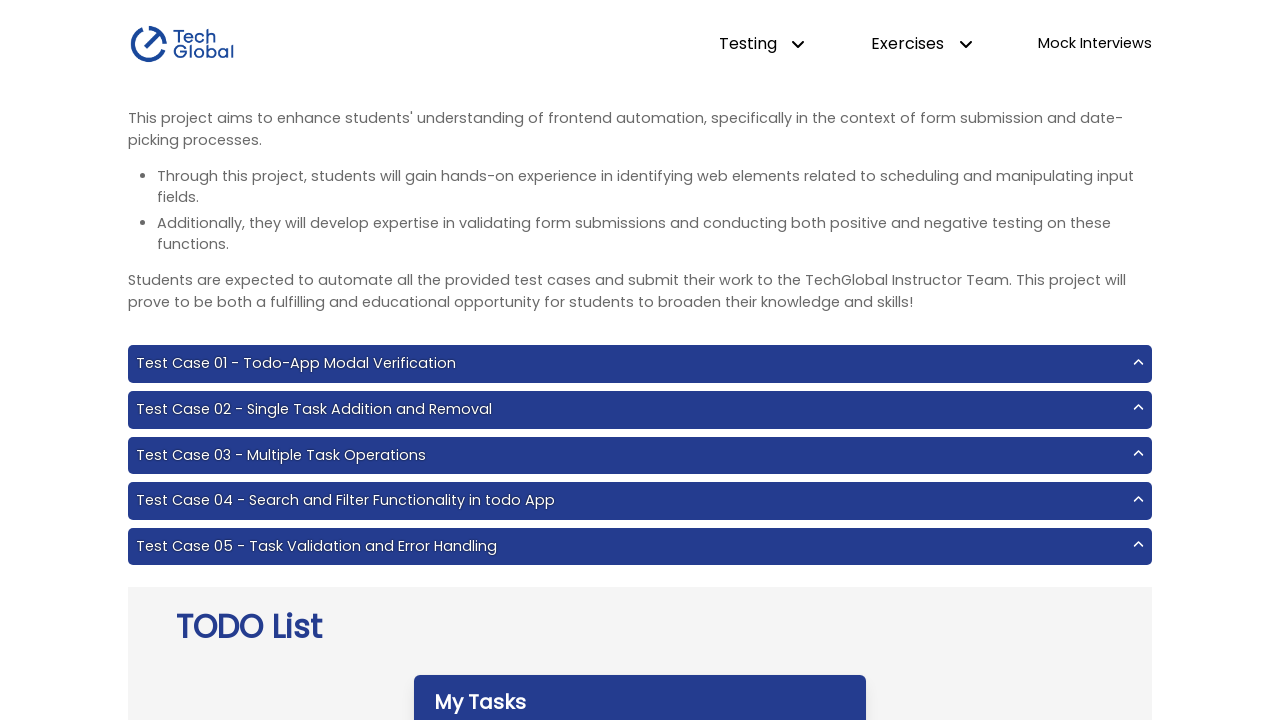

Cleared input field for empty input test on #input-add
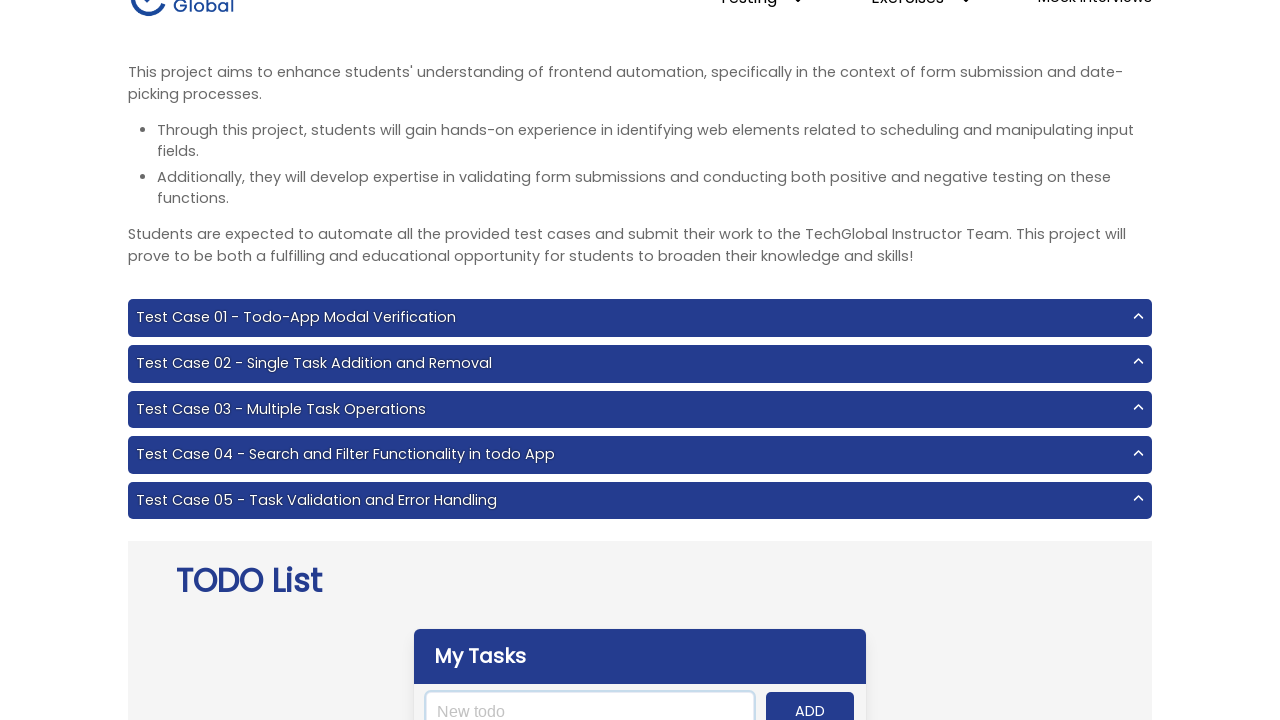

Clicked add button with empty input at (810, 701) on #add-btn
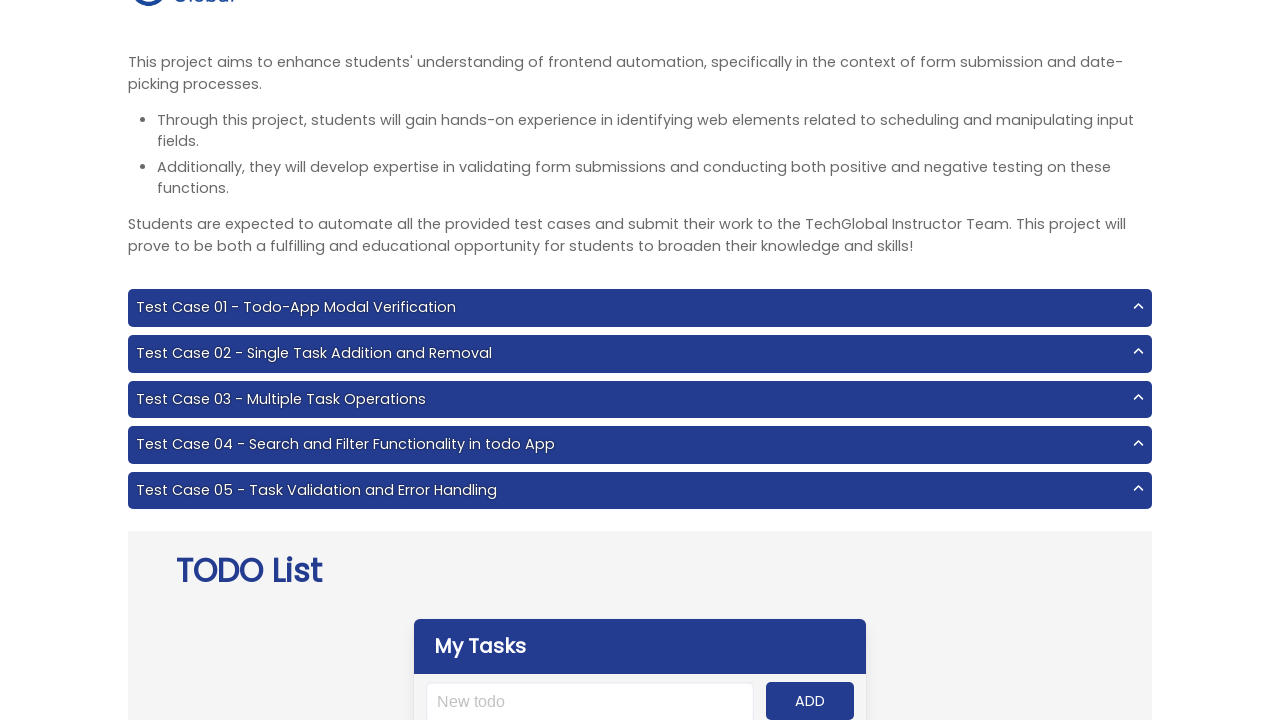

Verified no task was added for empty input
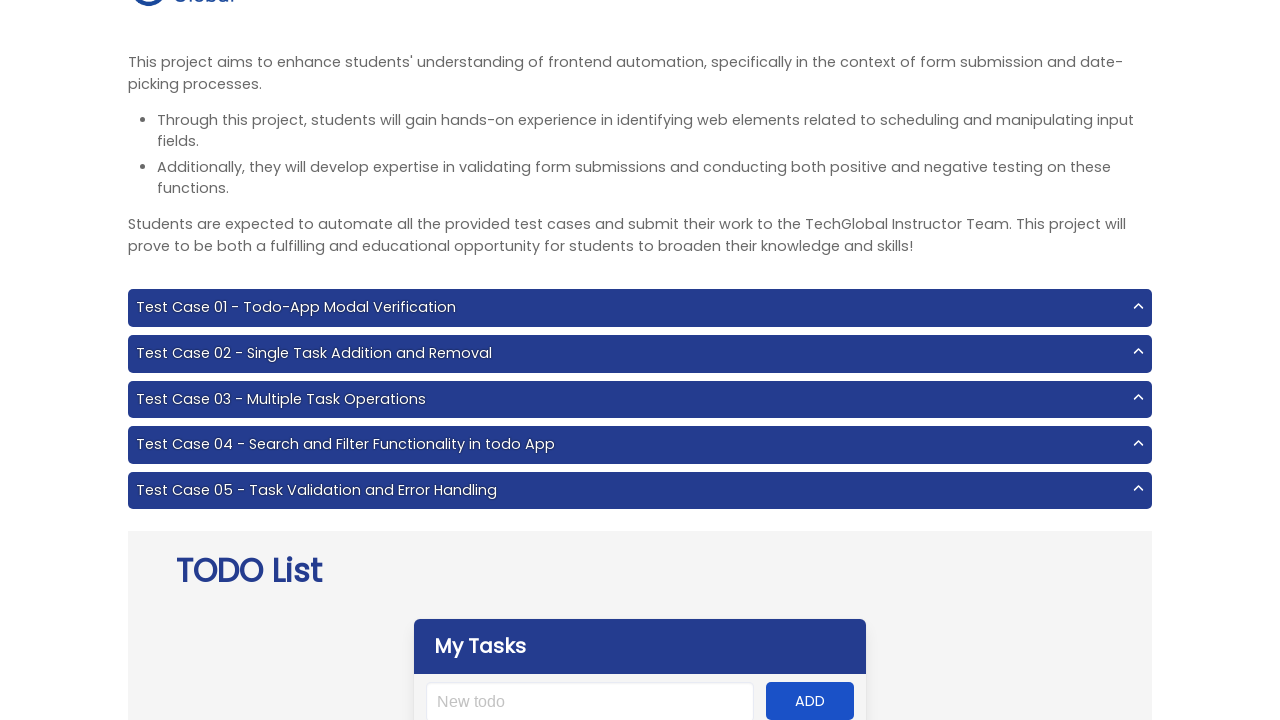

Filled input with text exceeding 30 character limit on #input-add
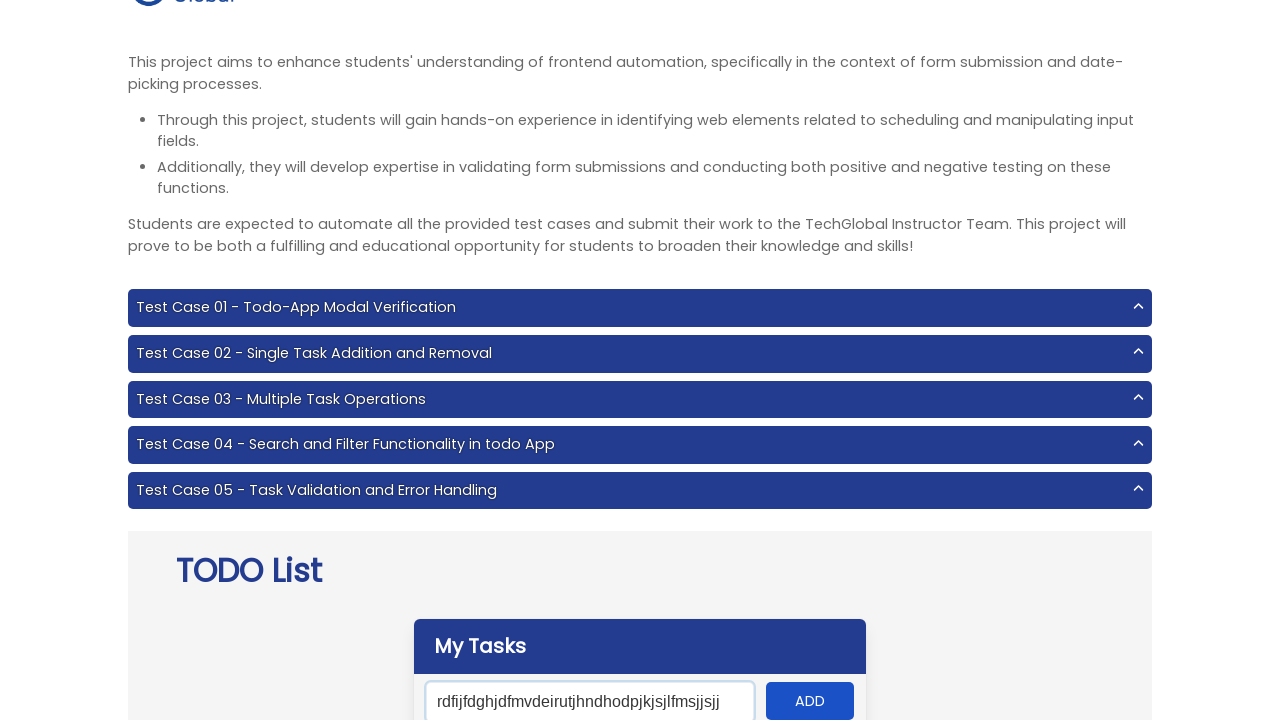

Clicked add button with excessive character input at (810, 701) on #add-btn
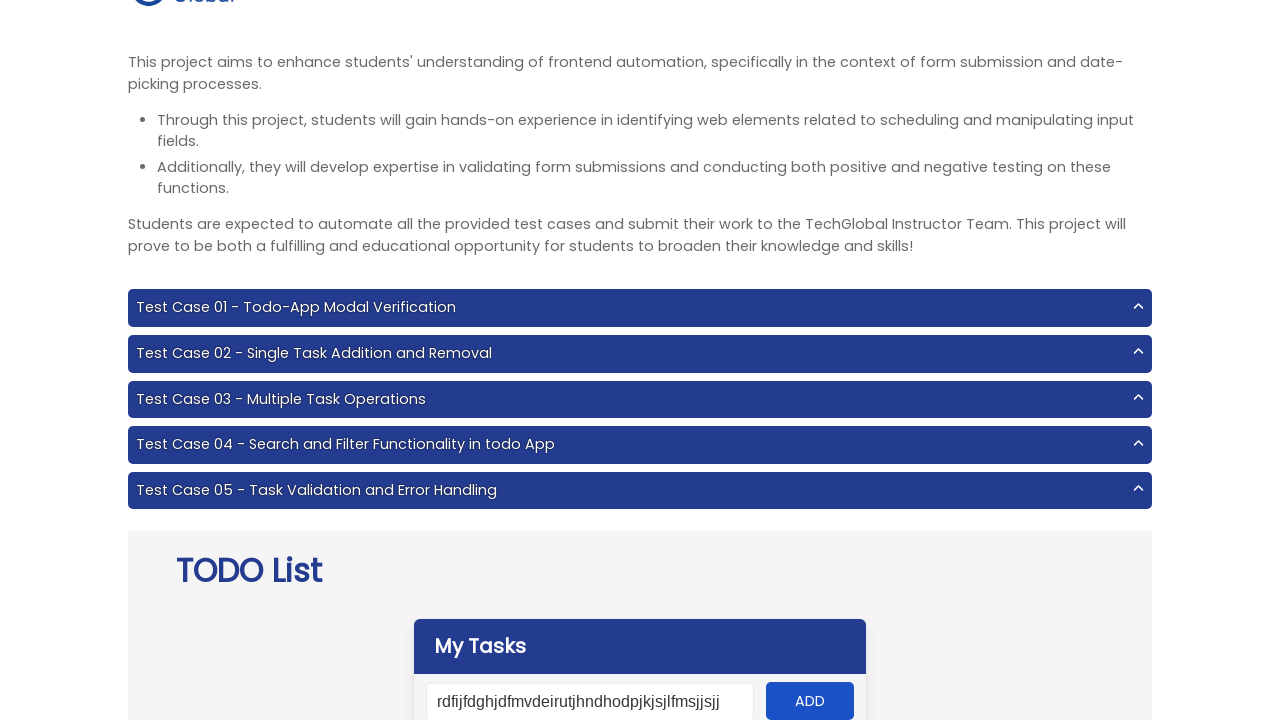

Error message displayed for exceeding character limit
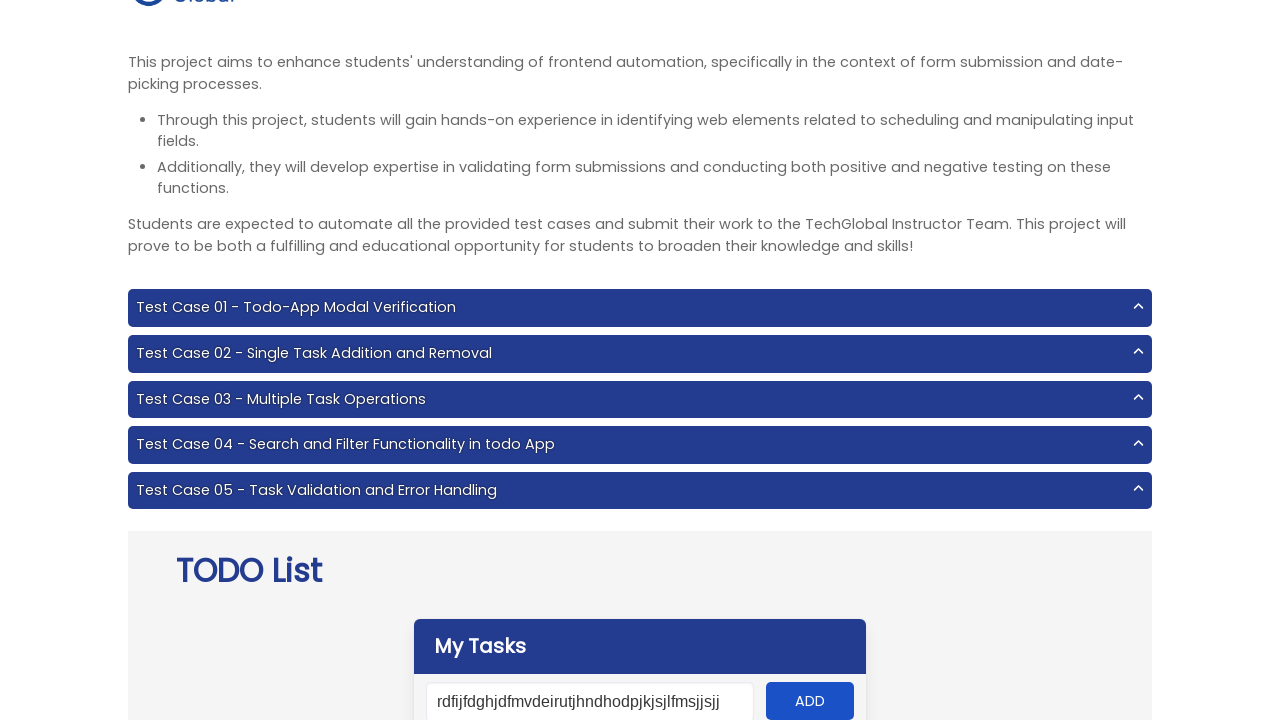

Filled input with valid task 'Sleep' on #input-add
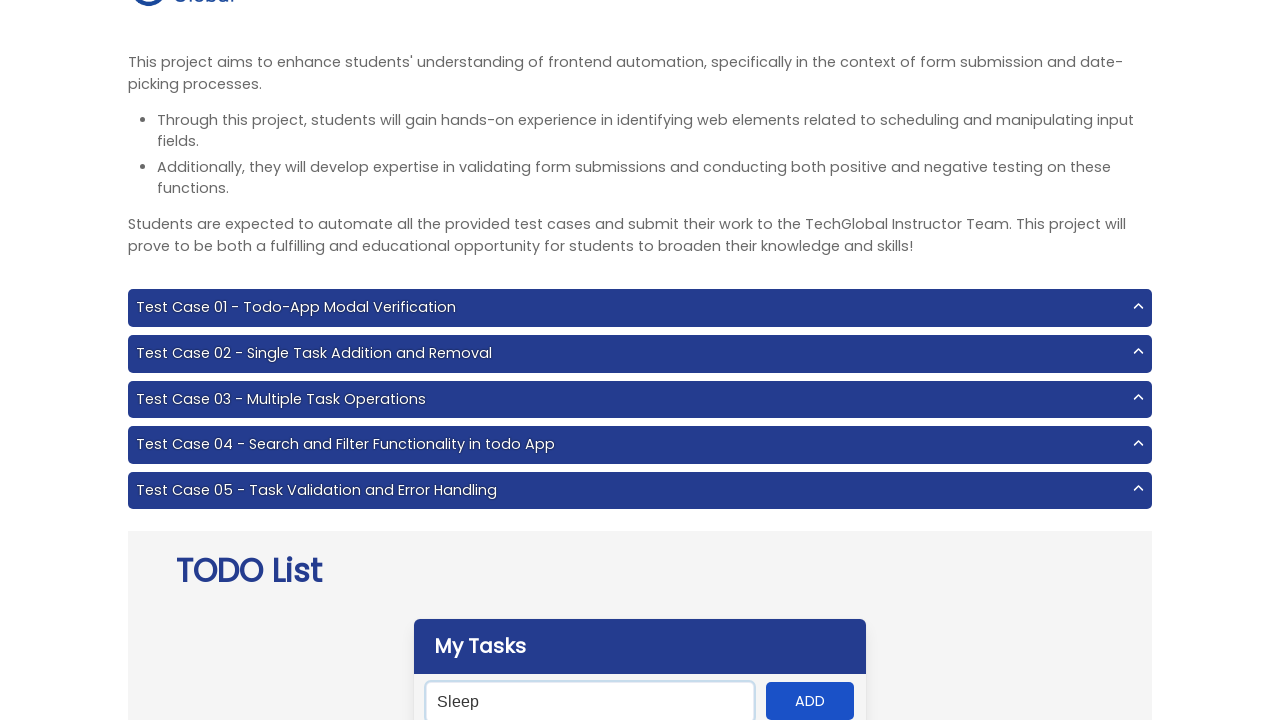

Clicked add button to create valid task at (810, 701) on #add-btn
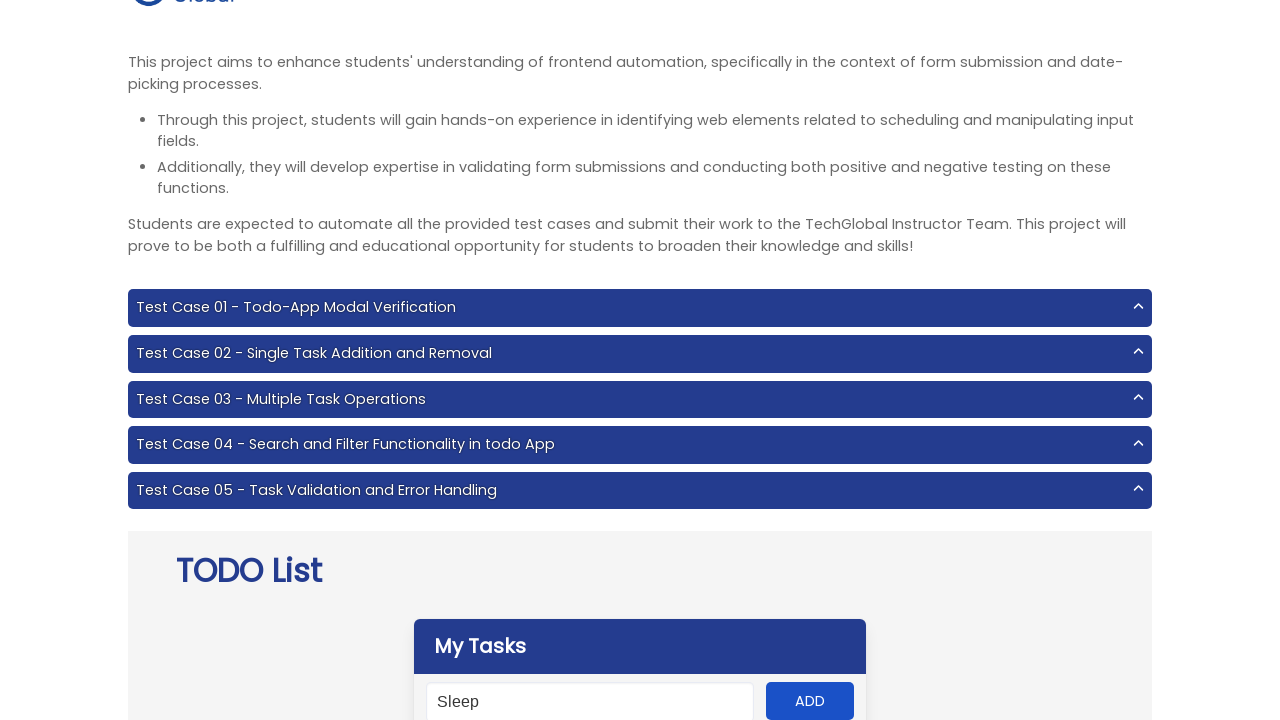

Verified valid task 'Sleep' was successfully added
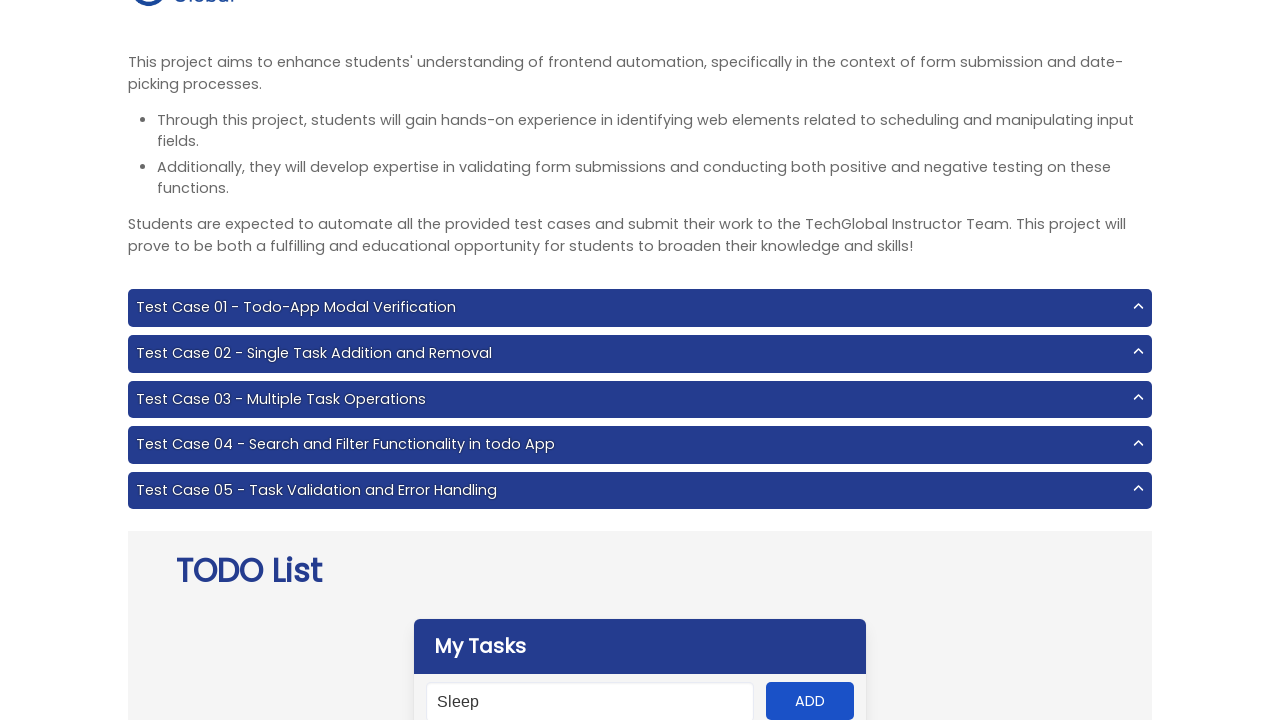

Filled input with duplicate task 'Sleep' on #input-add
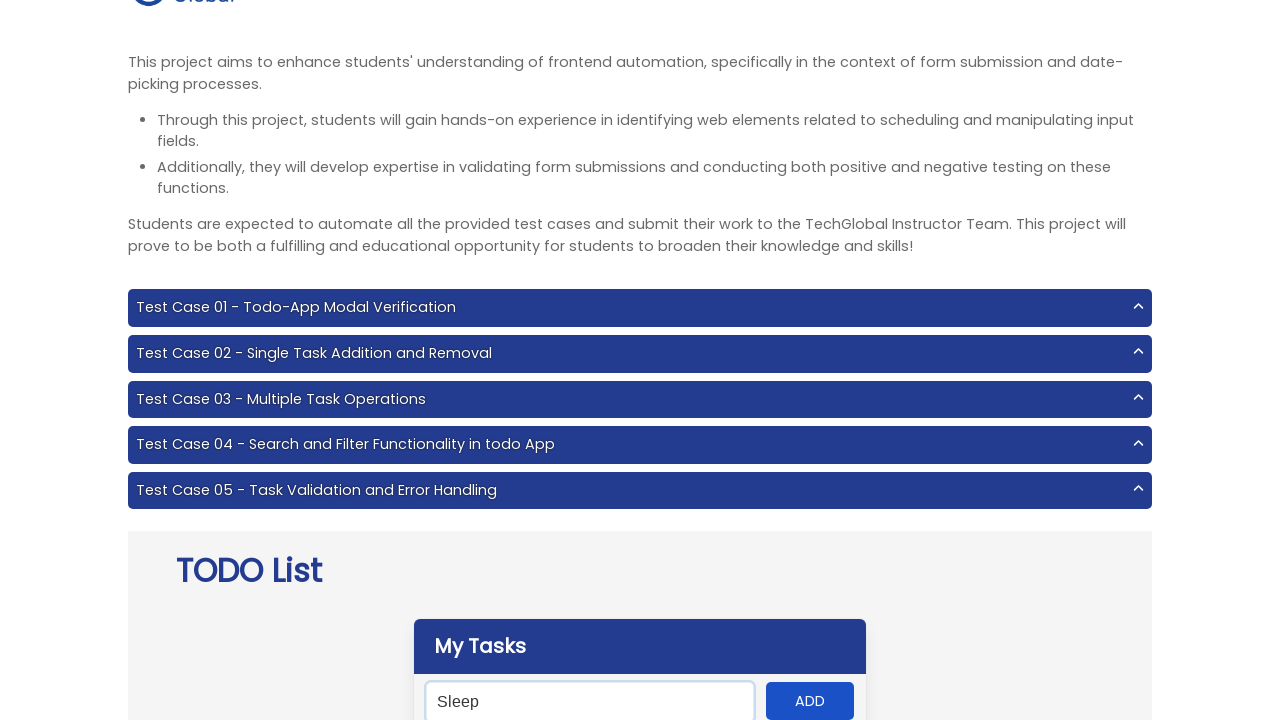

Clicked add button to attempt adding duplicate task at (810, 701) on #add-btn
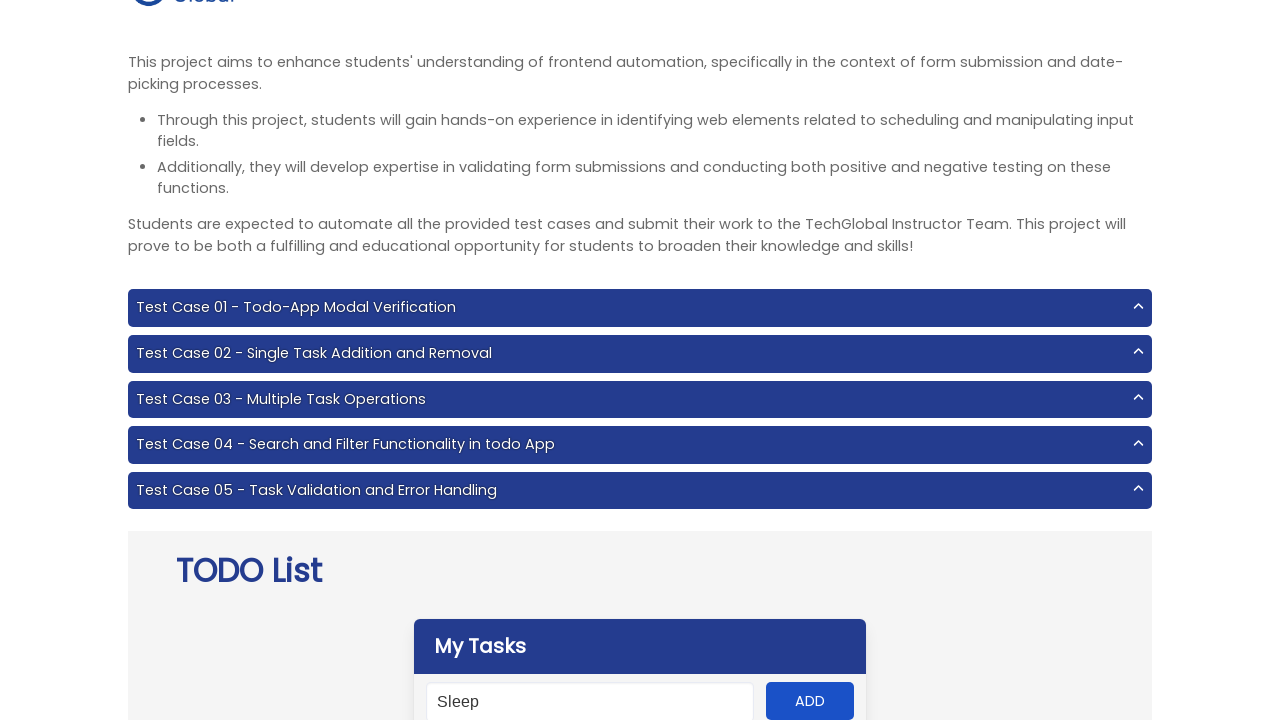

Error message displayed for duplicate task validation
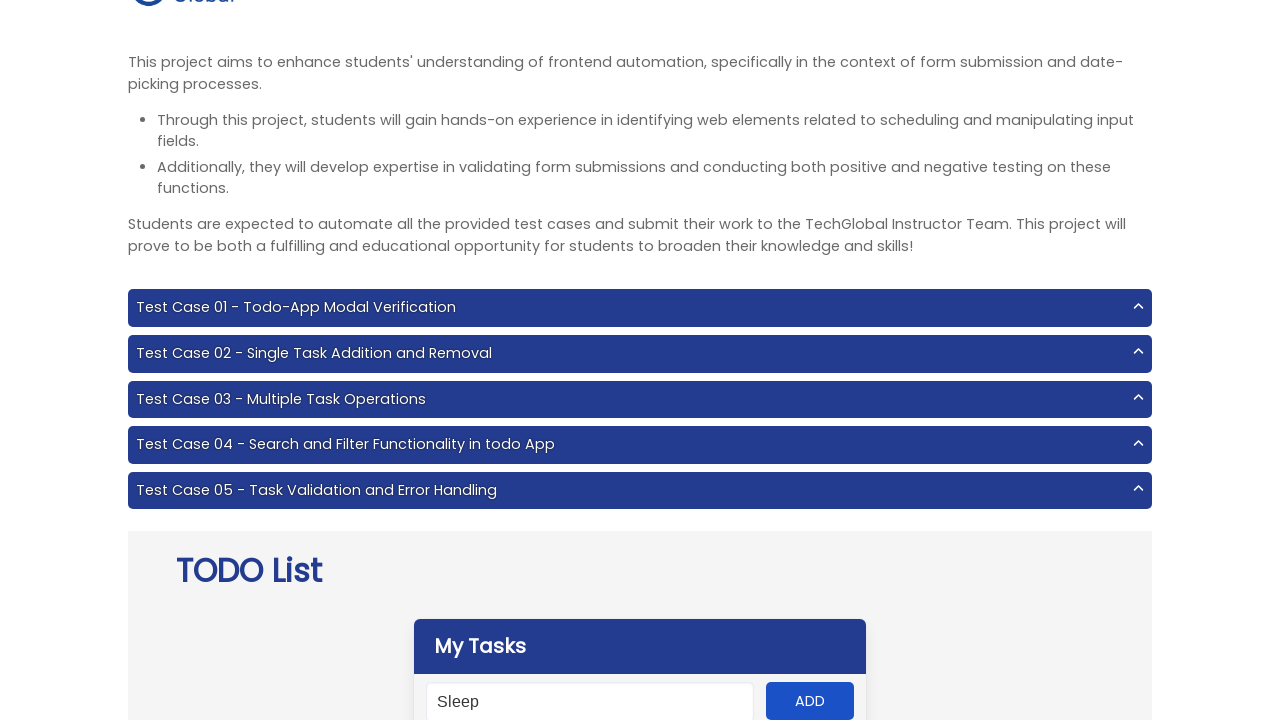

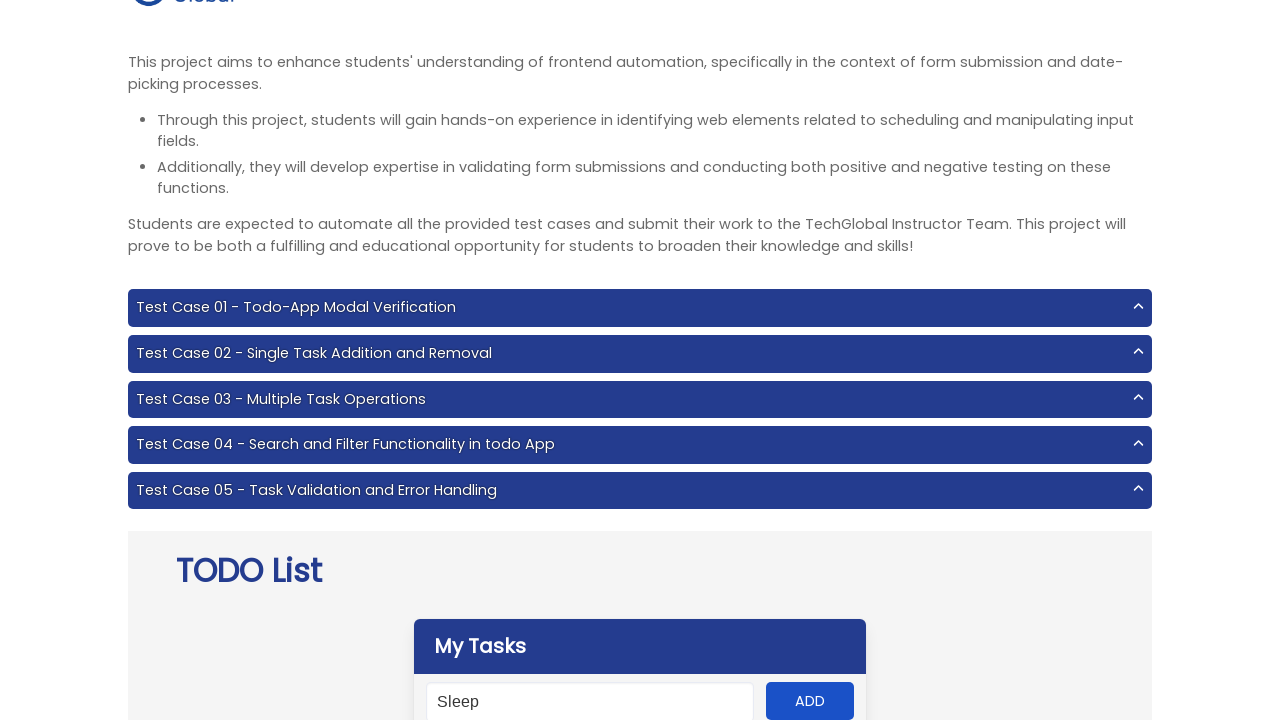